Navigates to the DemoBlaze e-commerce website homepage and waits for it to load

Starting URL: https://www.demoblaze.com/

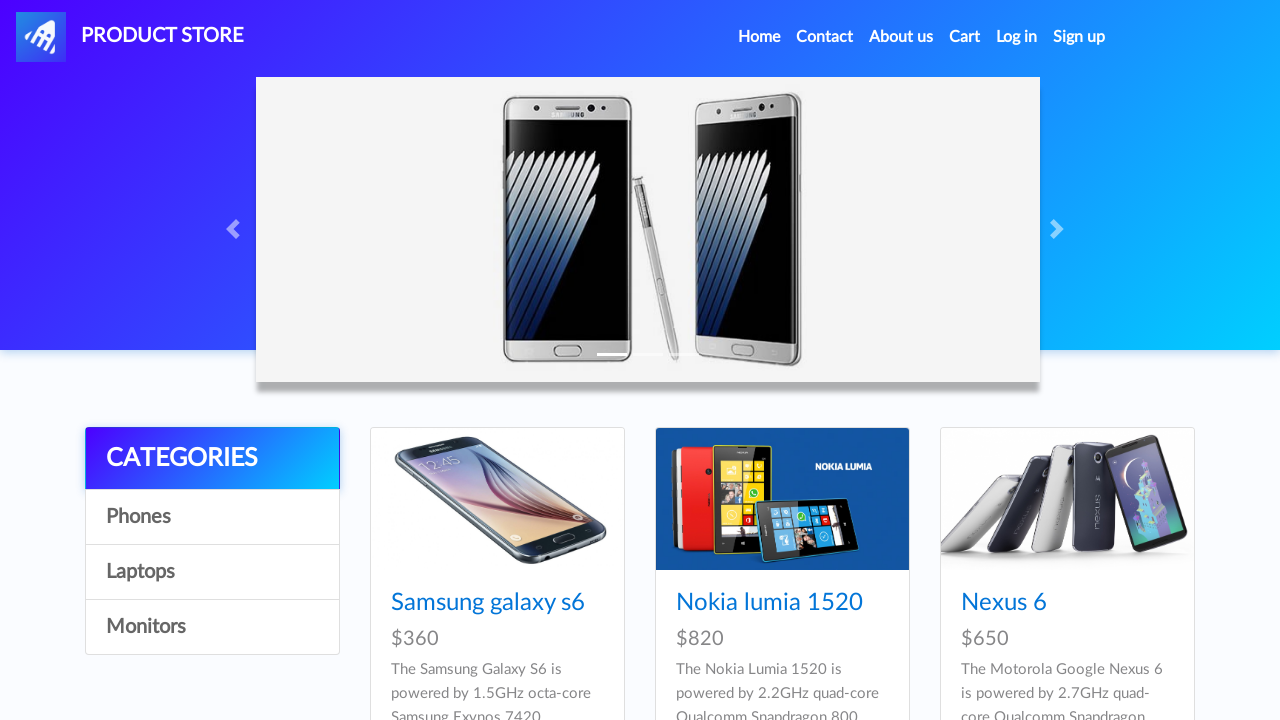

Navigated to DemoBlaze e-commerce website homepage
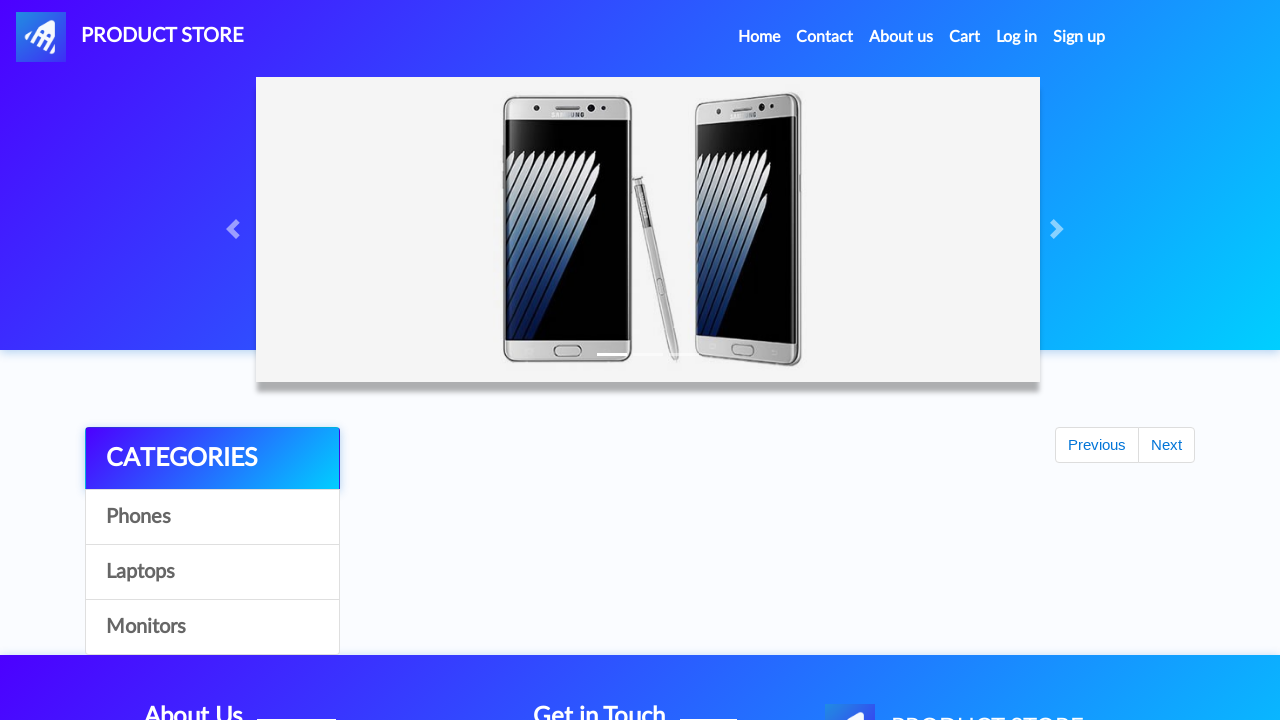

Waited 2 seconds for page to fully load
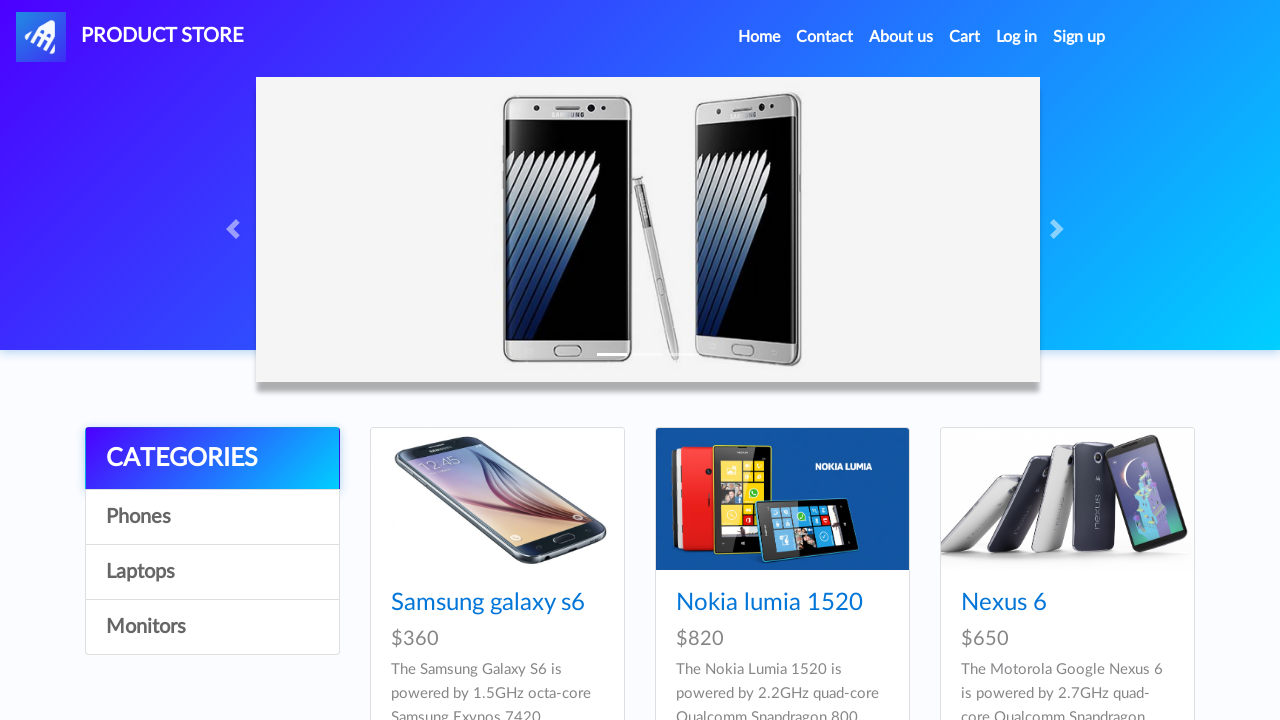

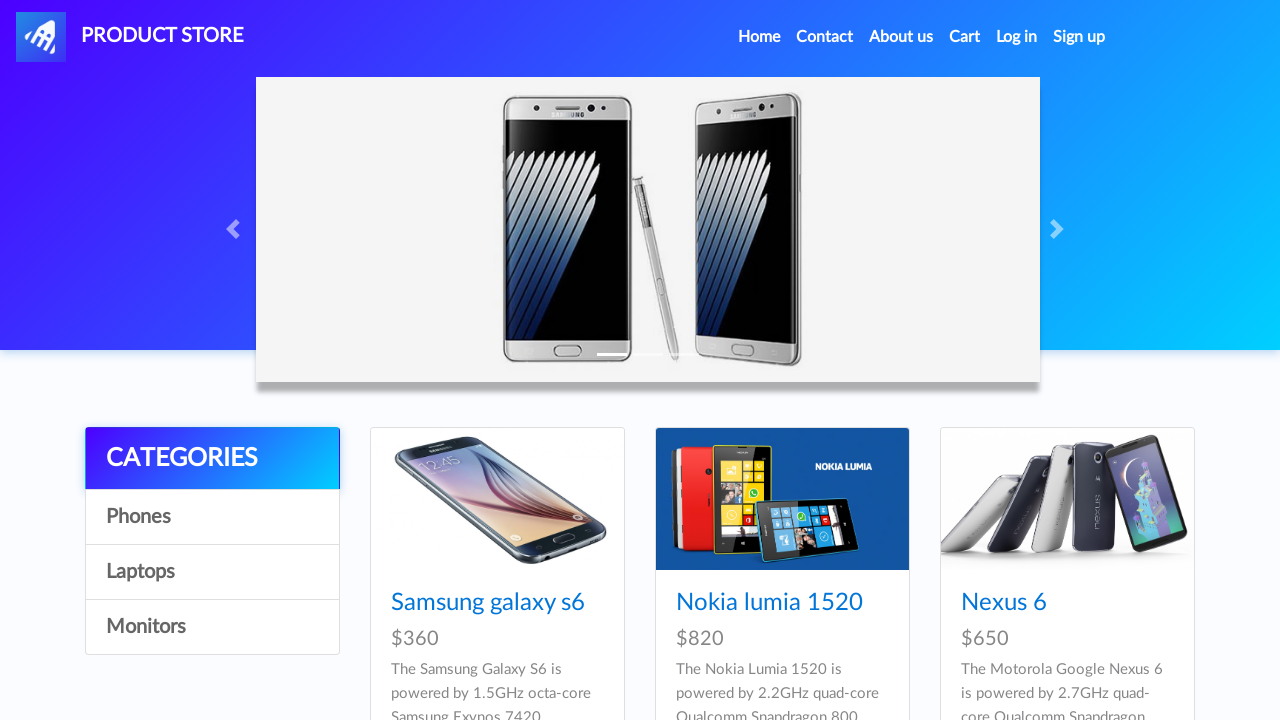